Tests a text box form on DemoQA by filling in full name, email, current address, and permanent address fields, then submitting the form

Starting URL: http://demoqa.com/text-box

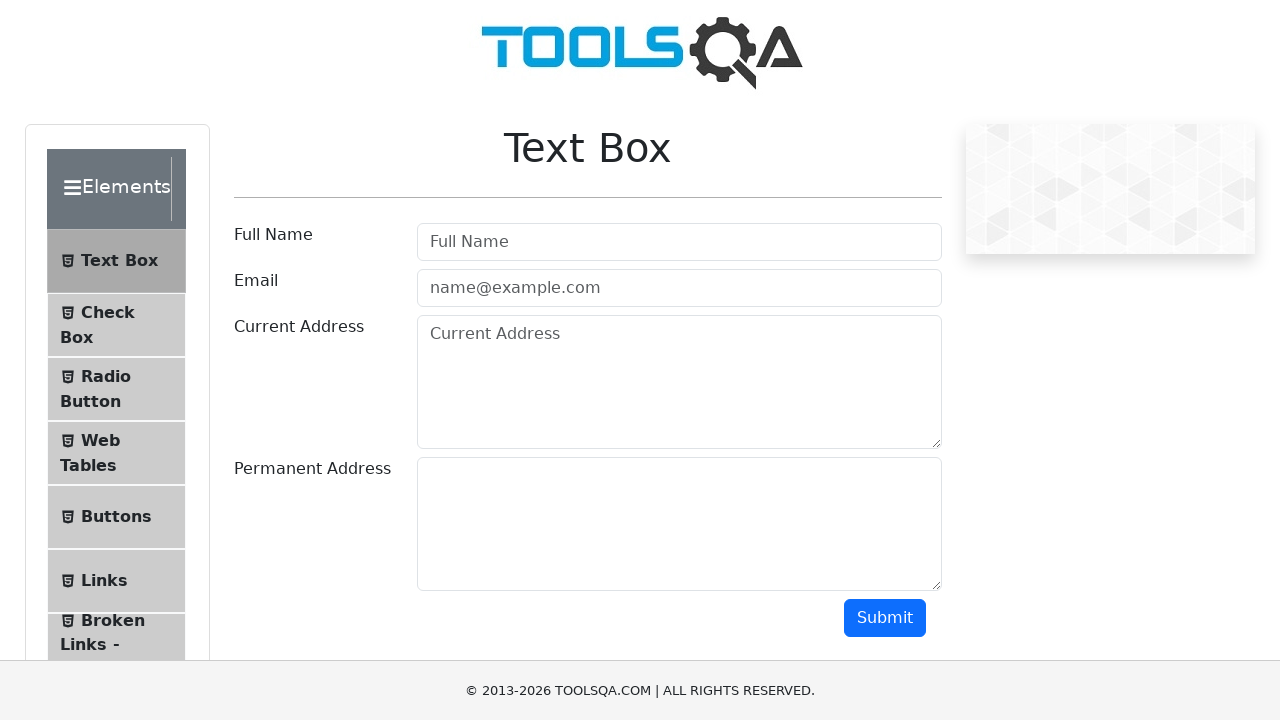

Filled Full Name field with 'Automation Test' on #userName
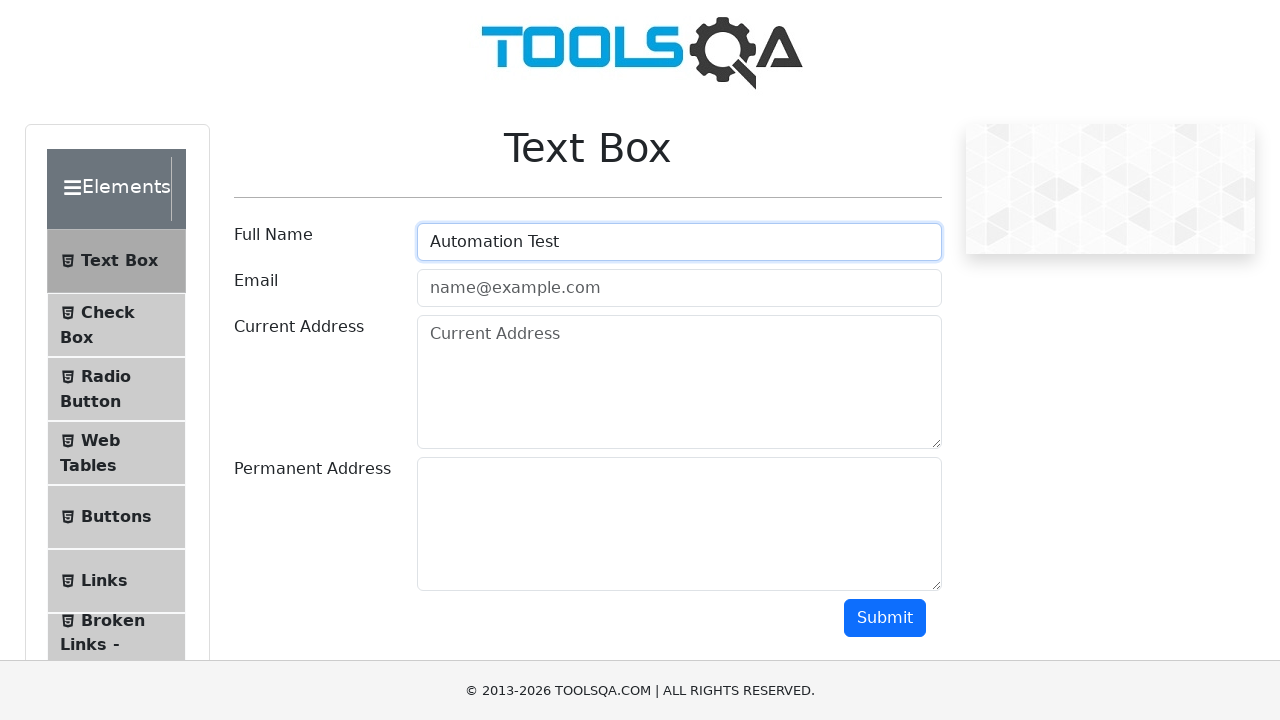

Filled Email field with 'testing@example.com' on #userEmail
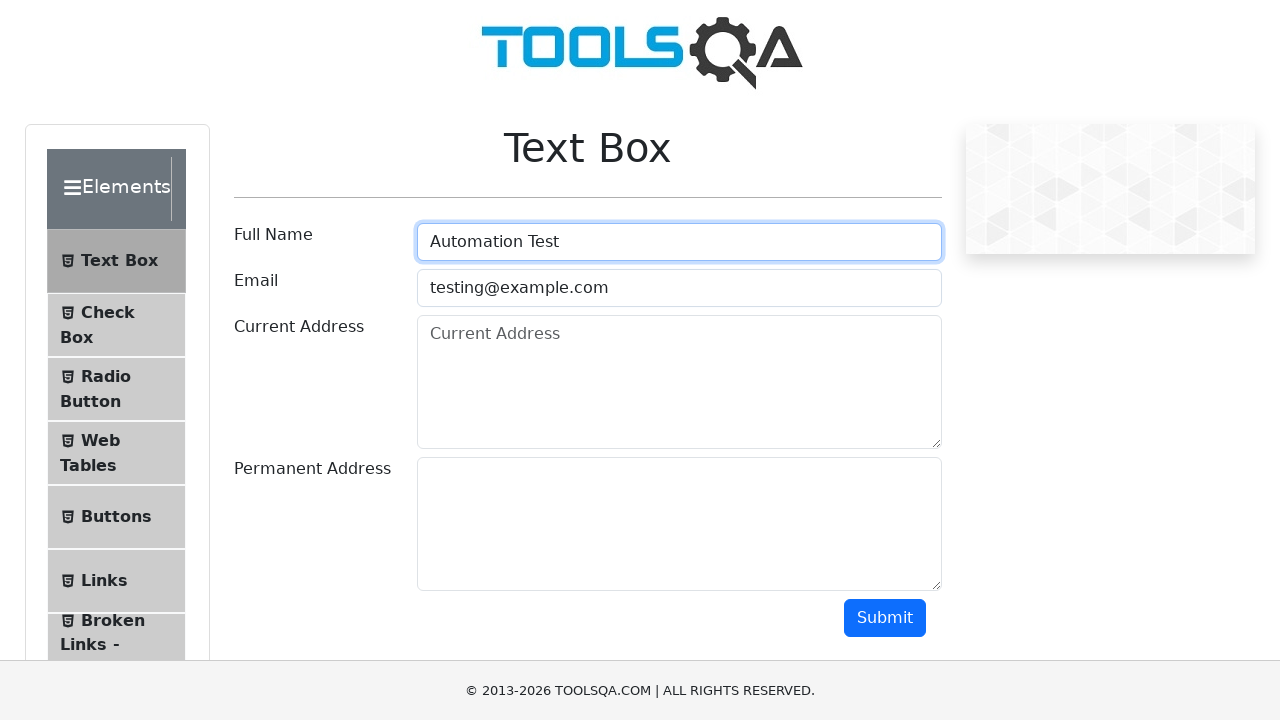

Filled Current Address field with 'Testing Current Address' on #currentAddress
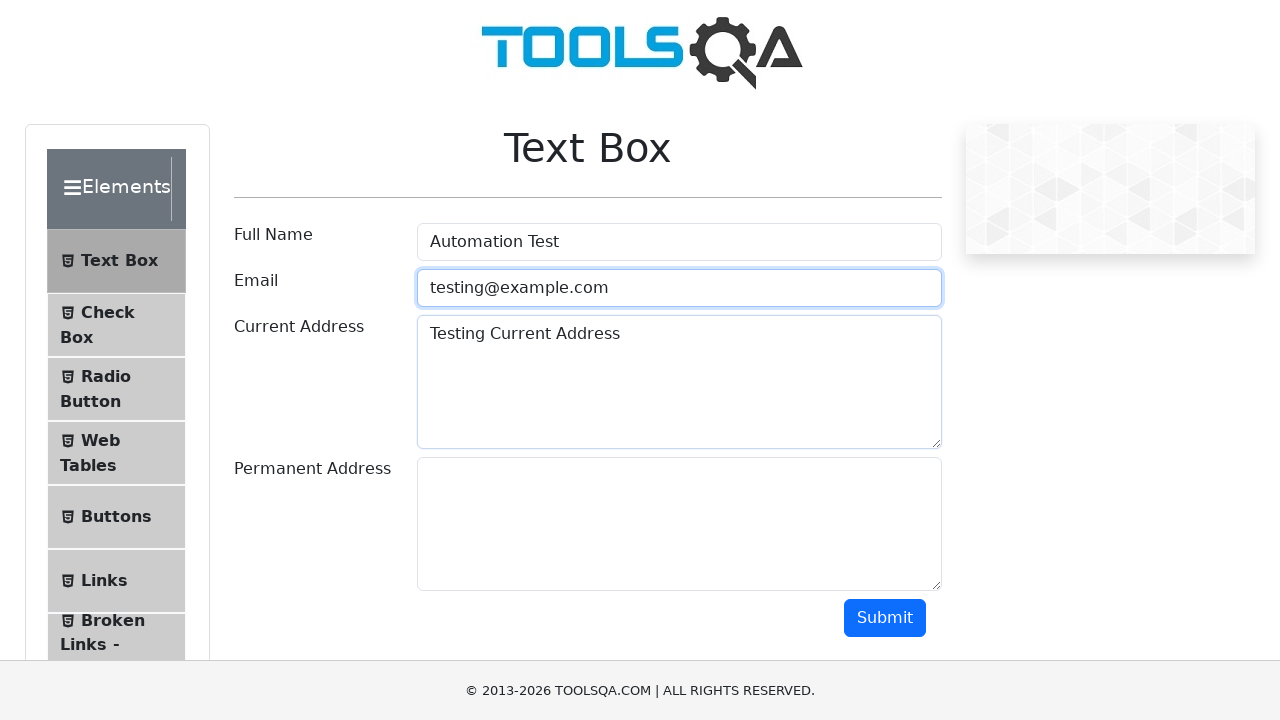

Filled Permanent Address field with 'Testing Permanent Address' on #permanentAddress
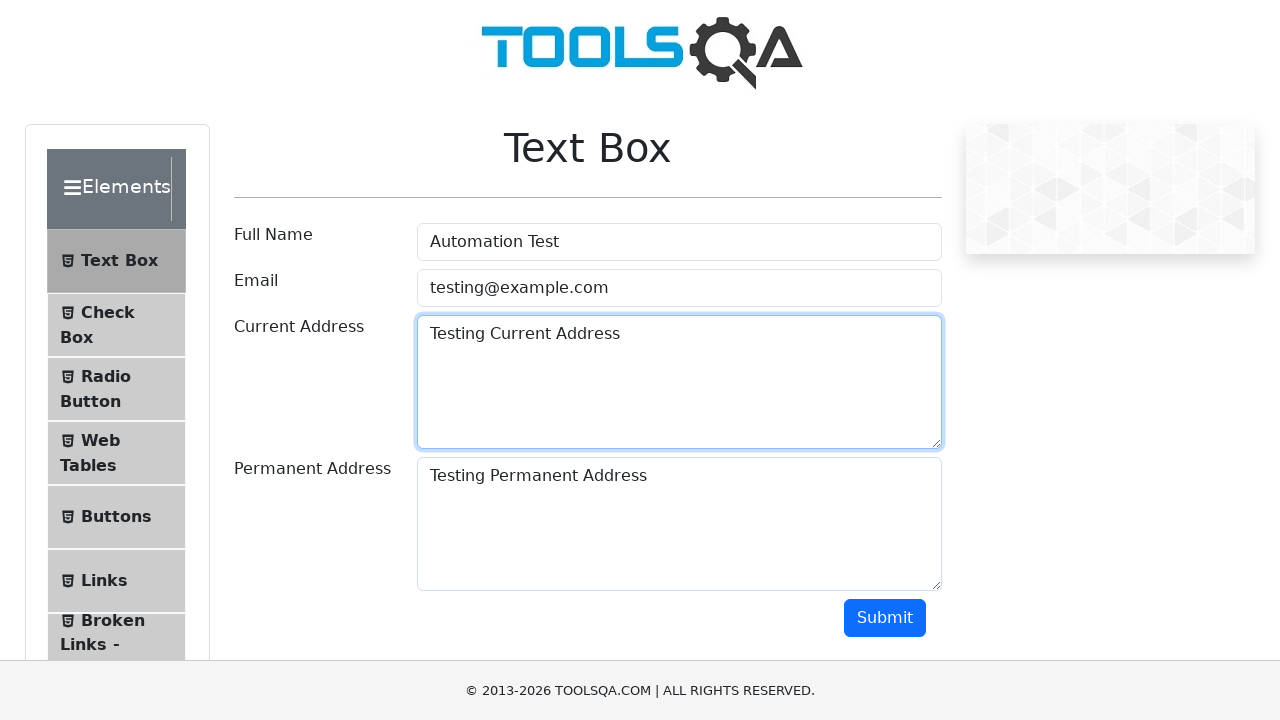

Clicked submit button to submit the form at (885, 618) on #submit
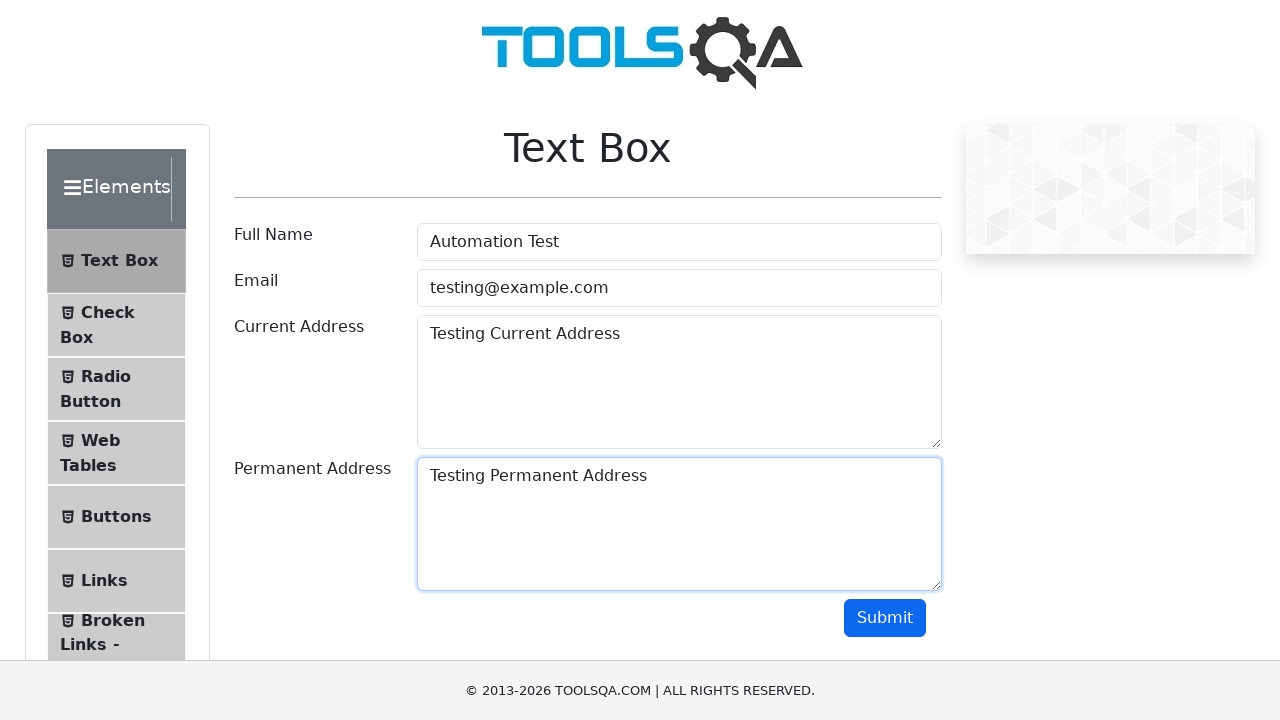

Form submission output appeared on the page
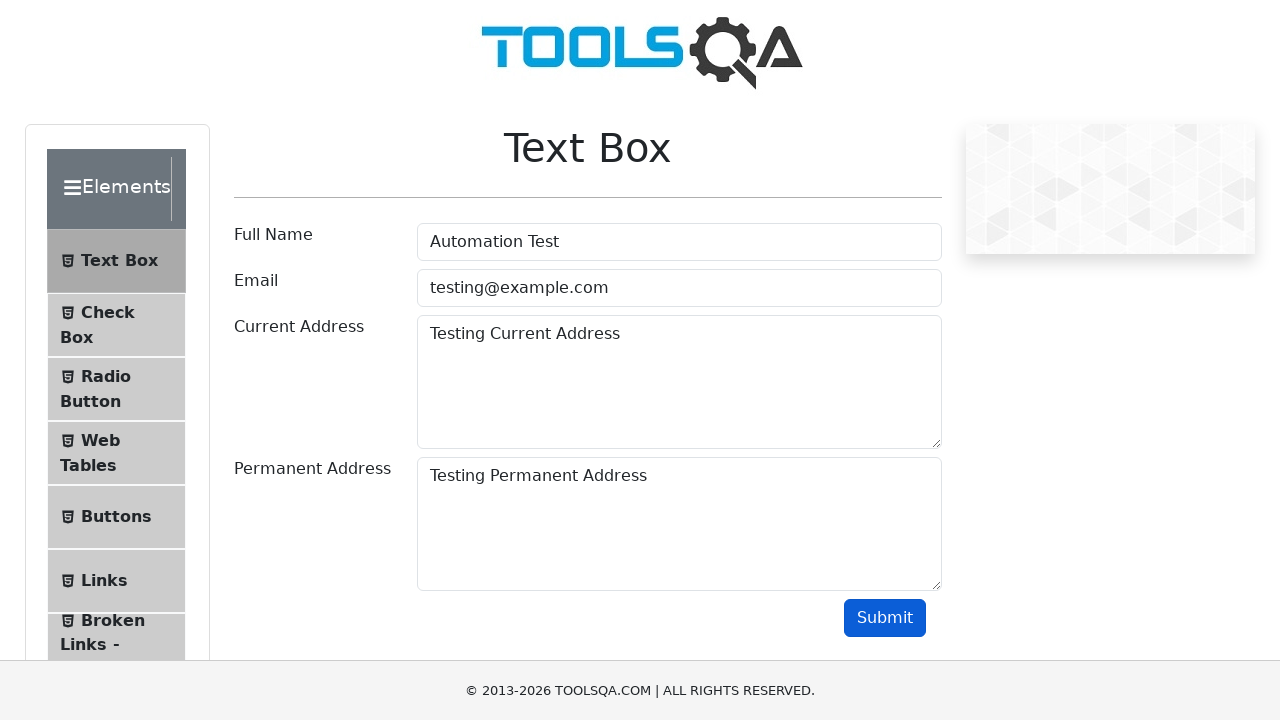

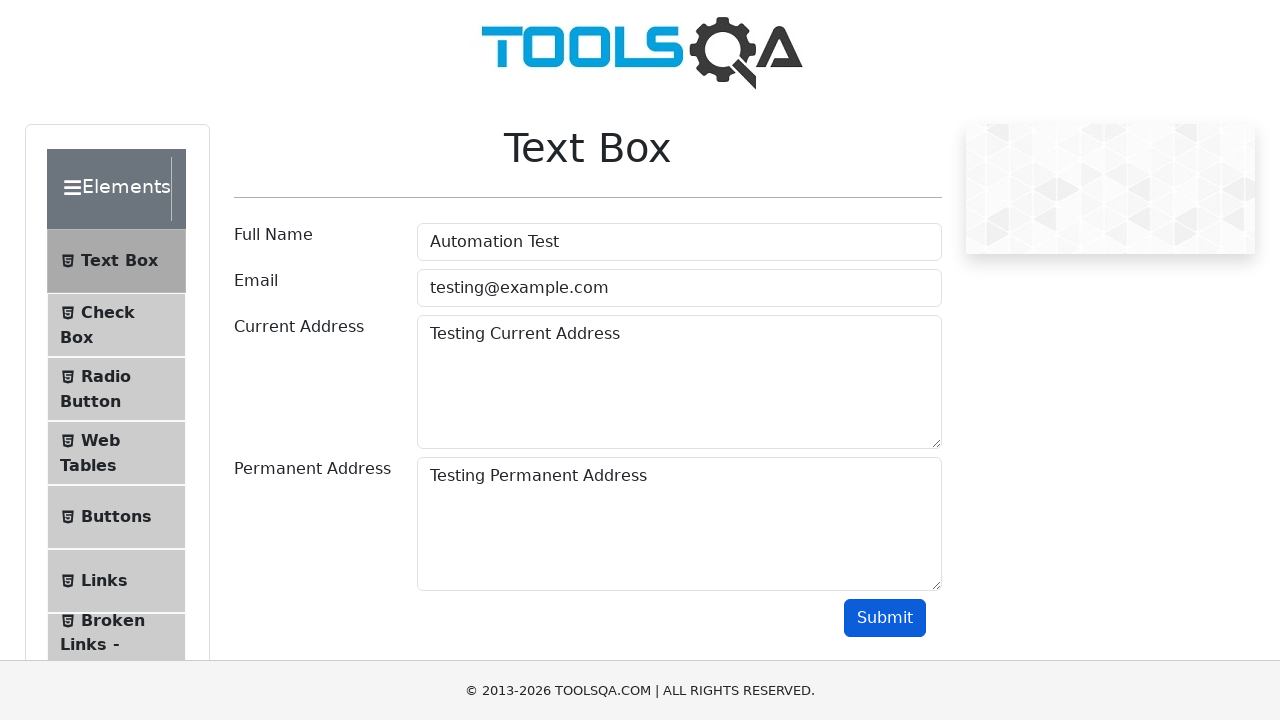